Waits for the first checkbox to be visible and clicks it

Starting URL: http://the-internet.herokuapp.com/checkboxes

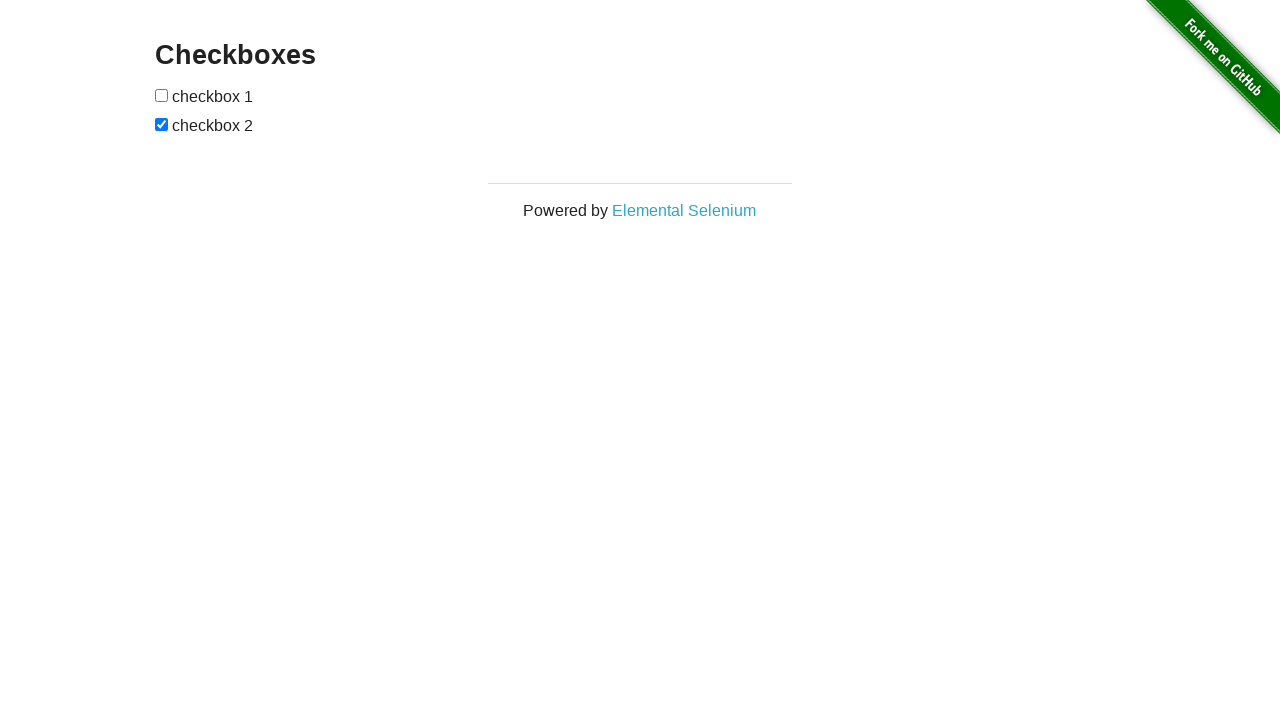

Clicked the first checkbox at (162, 95) on xpath=//*[@id='checkboxes']/input[1]
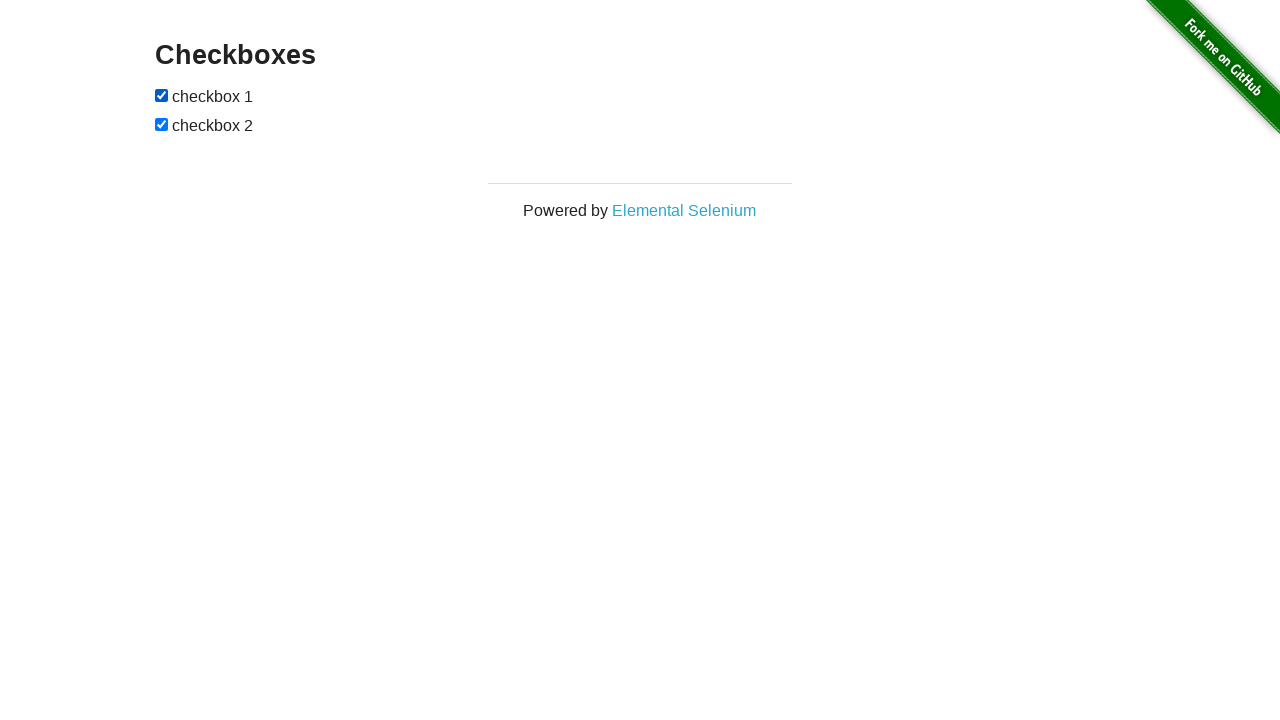

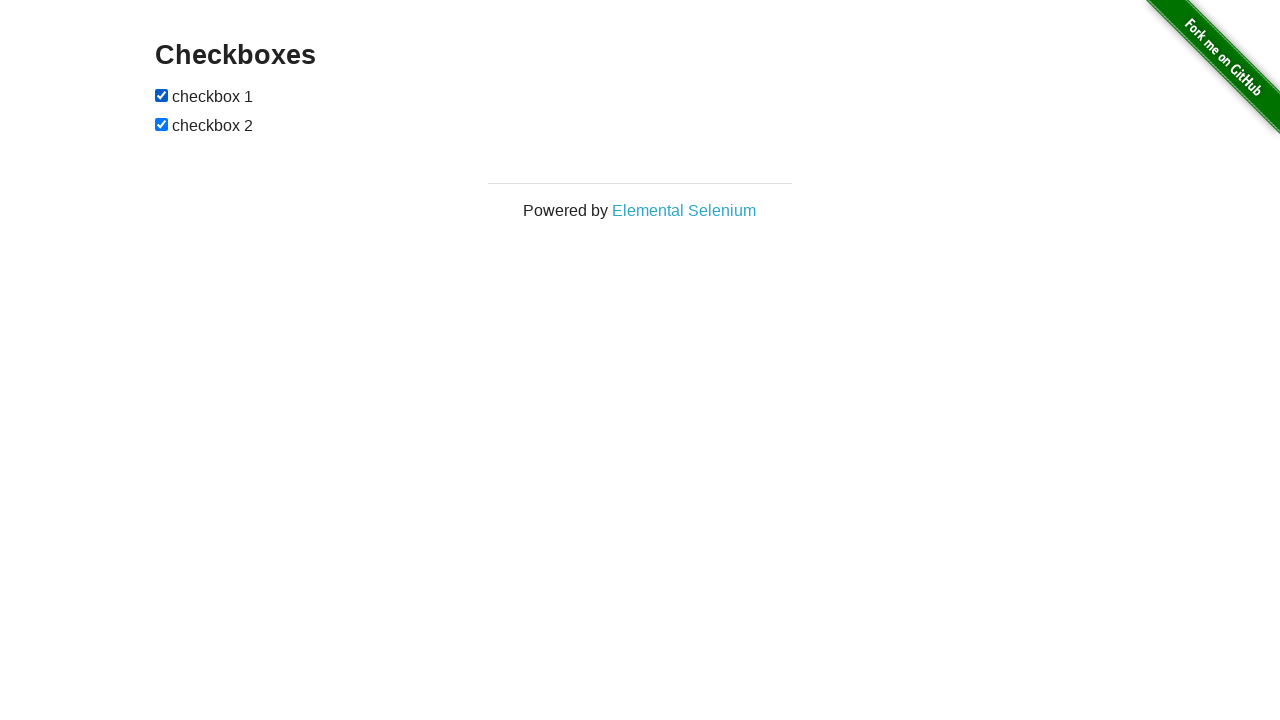